Verifies the current URL matches the expected test automation practice blog URL

Starting URL: https://testautomationpractice.blogspot.com/

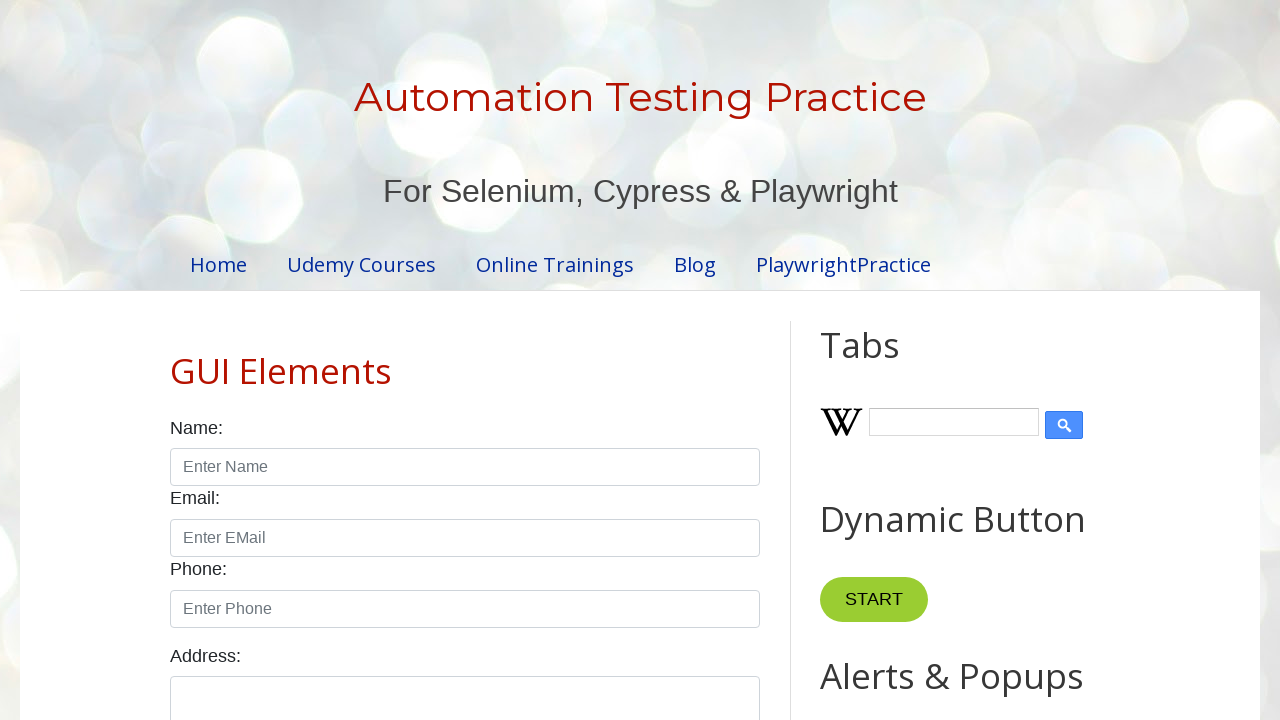

Navigated to test automation practice blog URL
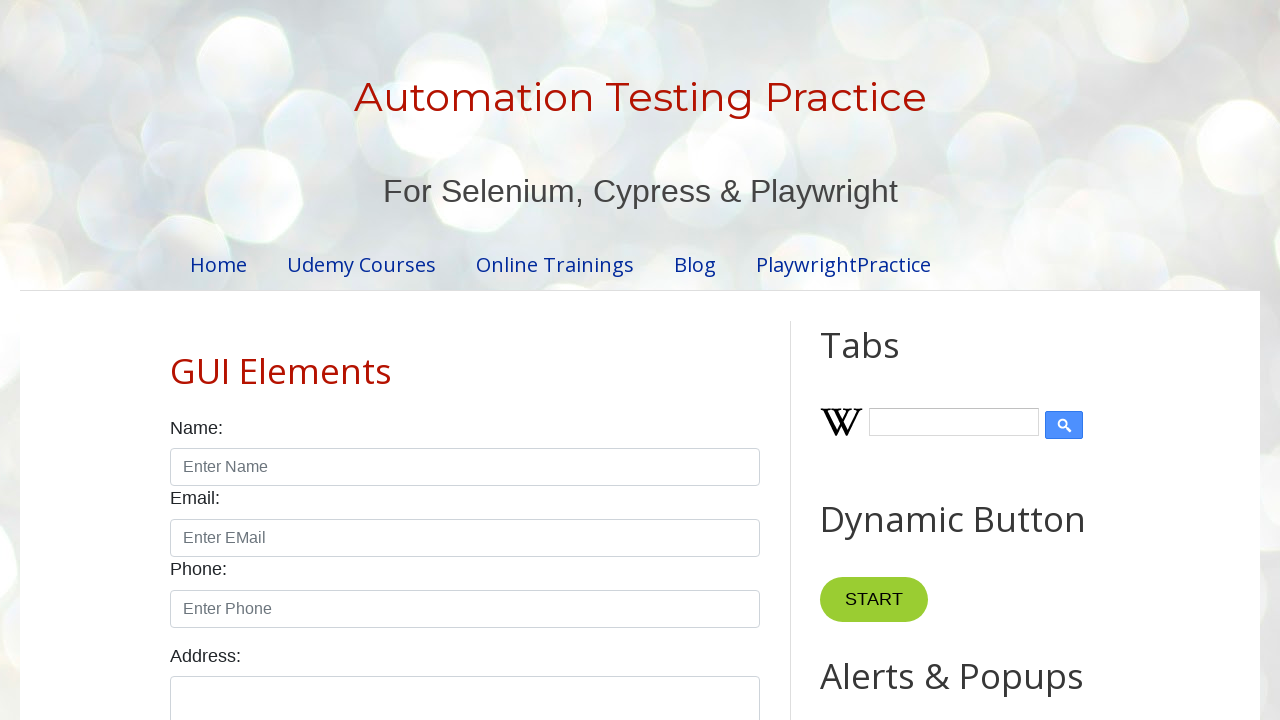

Verified current URL matches expected test automation practice blog URL
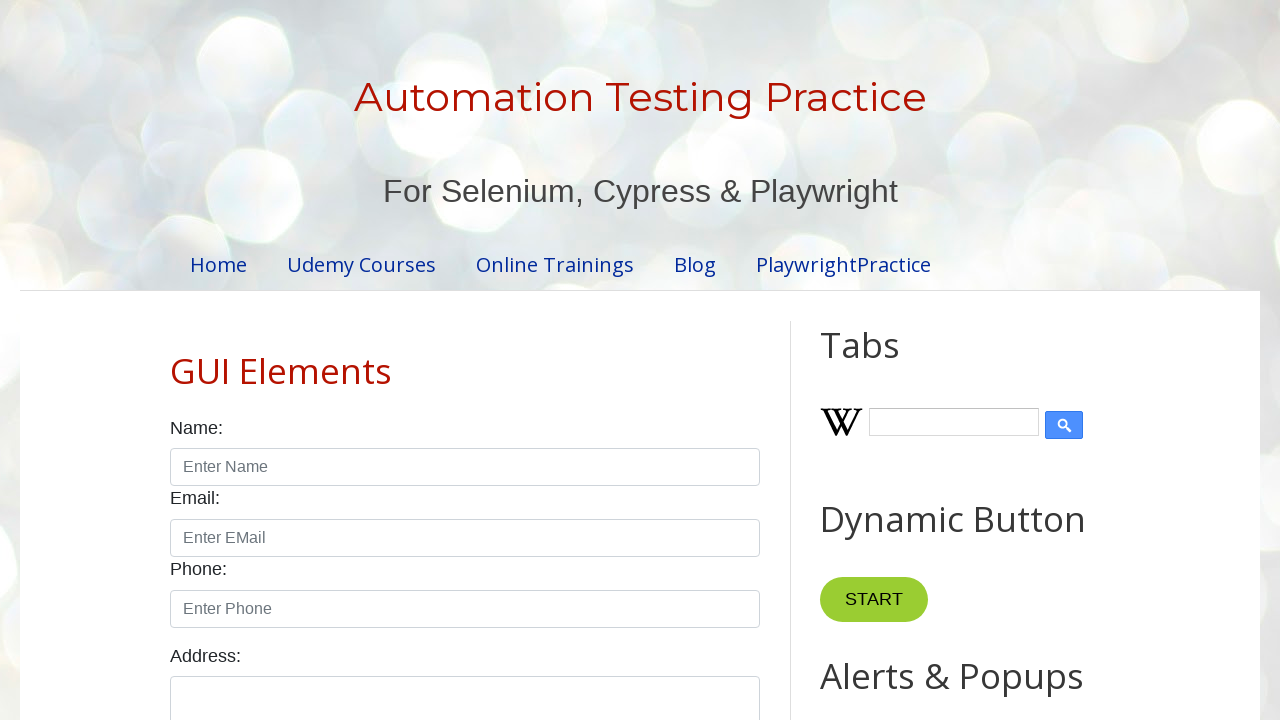

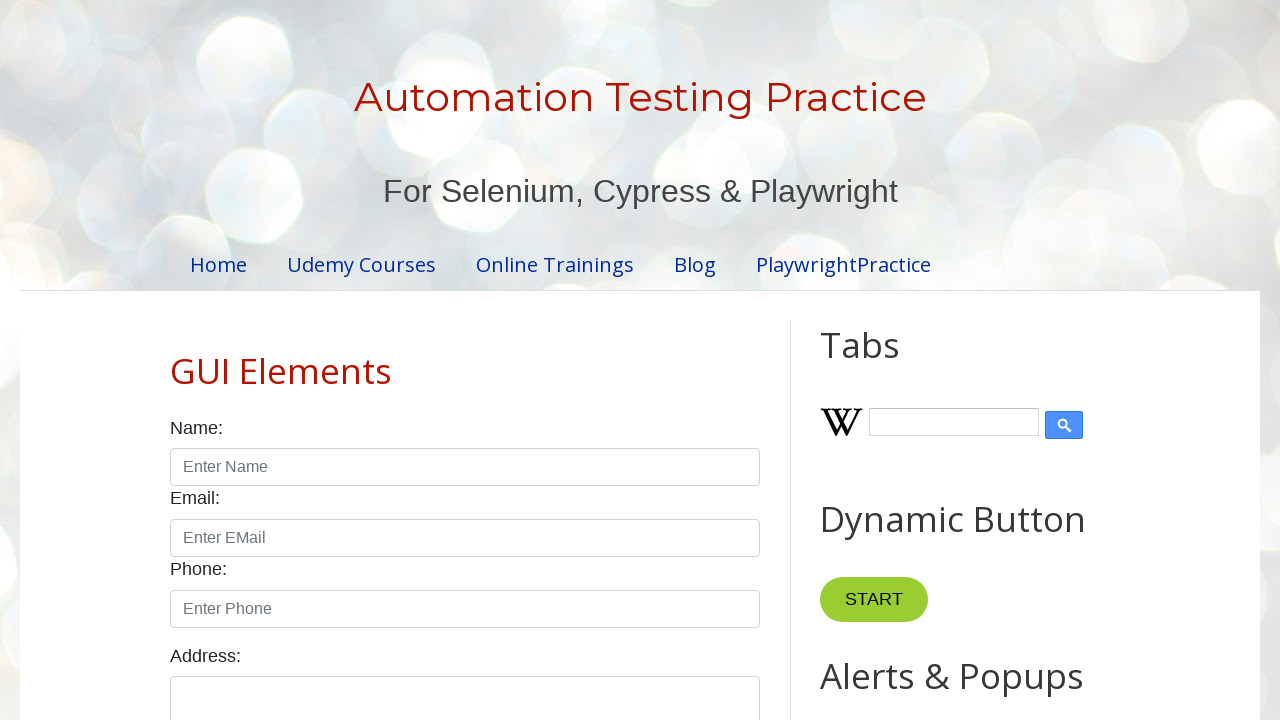